Opens the TechPro Education website and verifies it loads successfully by waiting for the page to be ready.

Starting URL: https://www.techproeducation.com

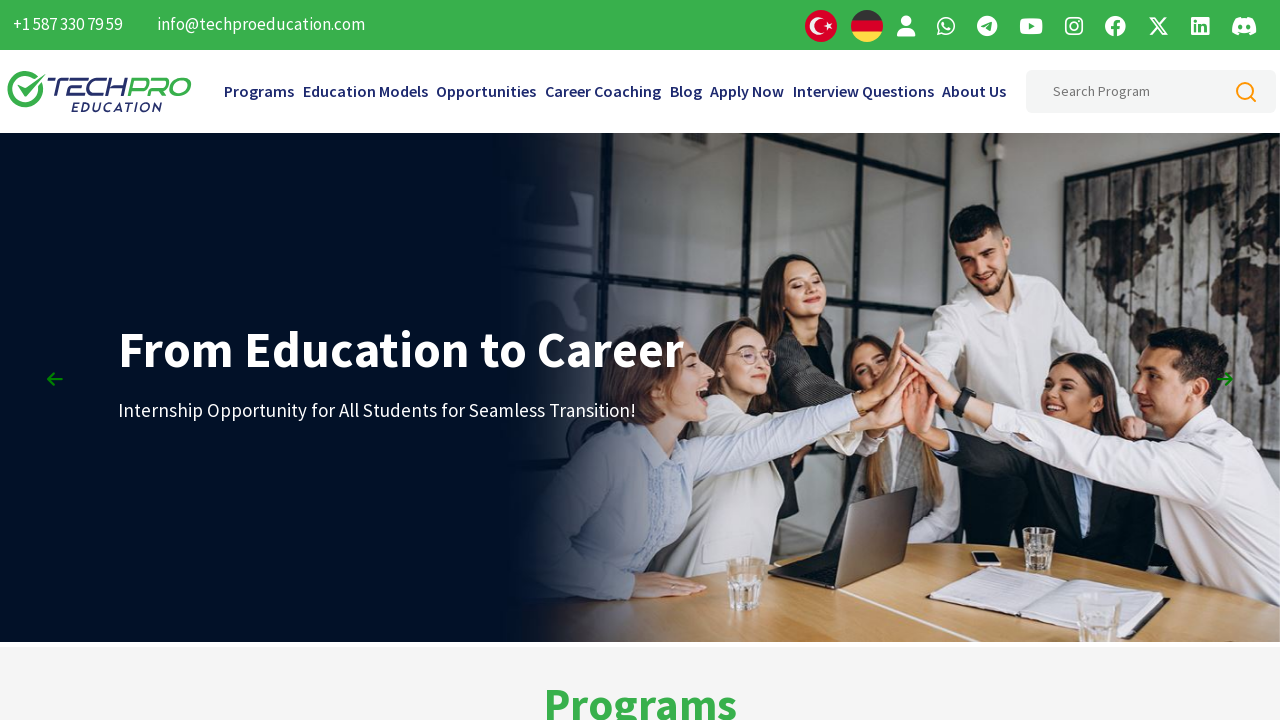

Navigated to TechPro Education website at https://www.techproeducation.com
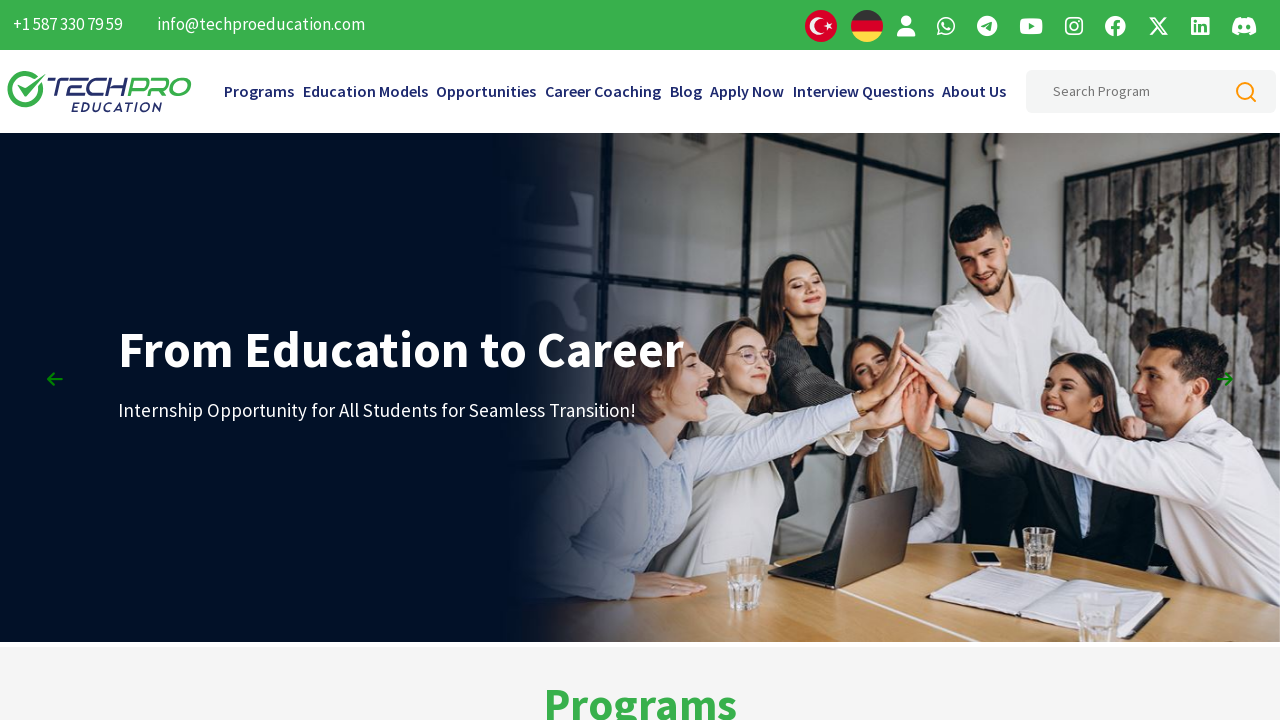

Page DOM content fully loaded
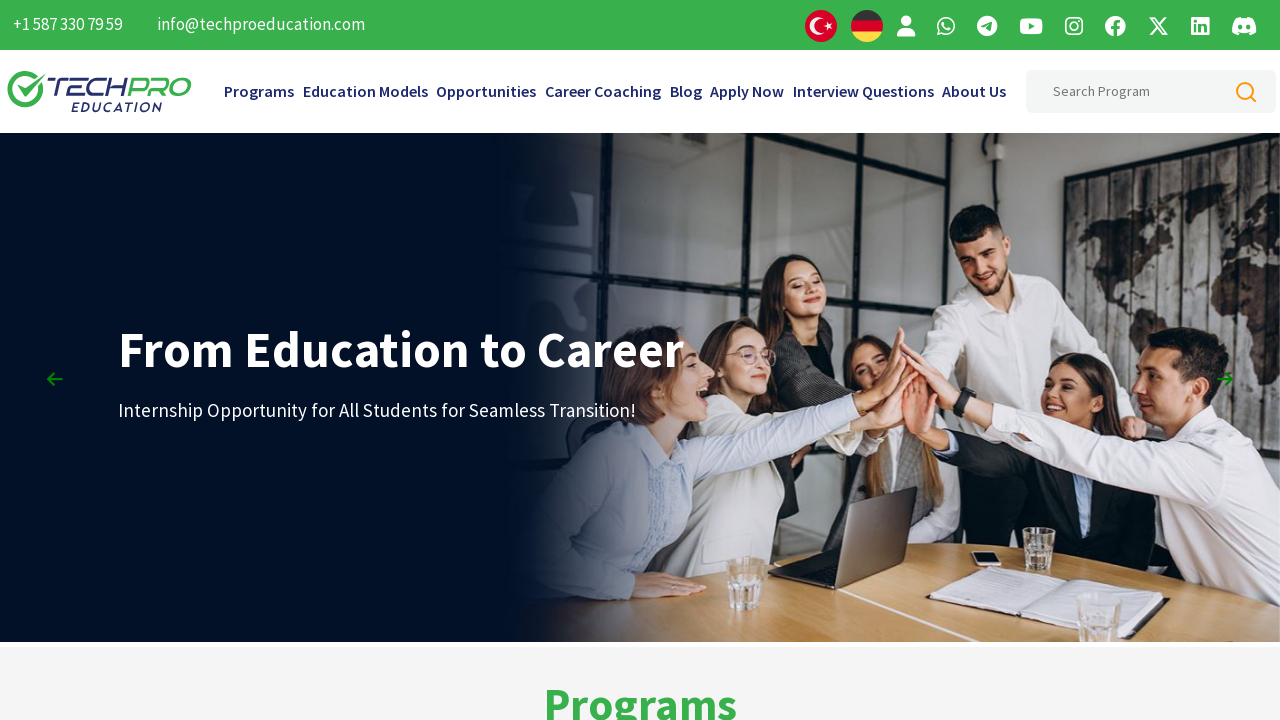

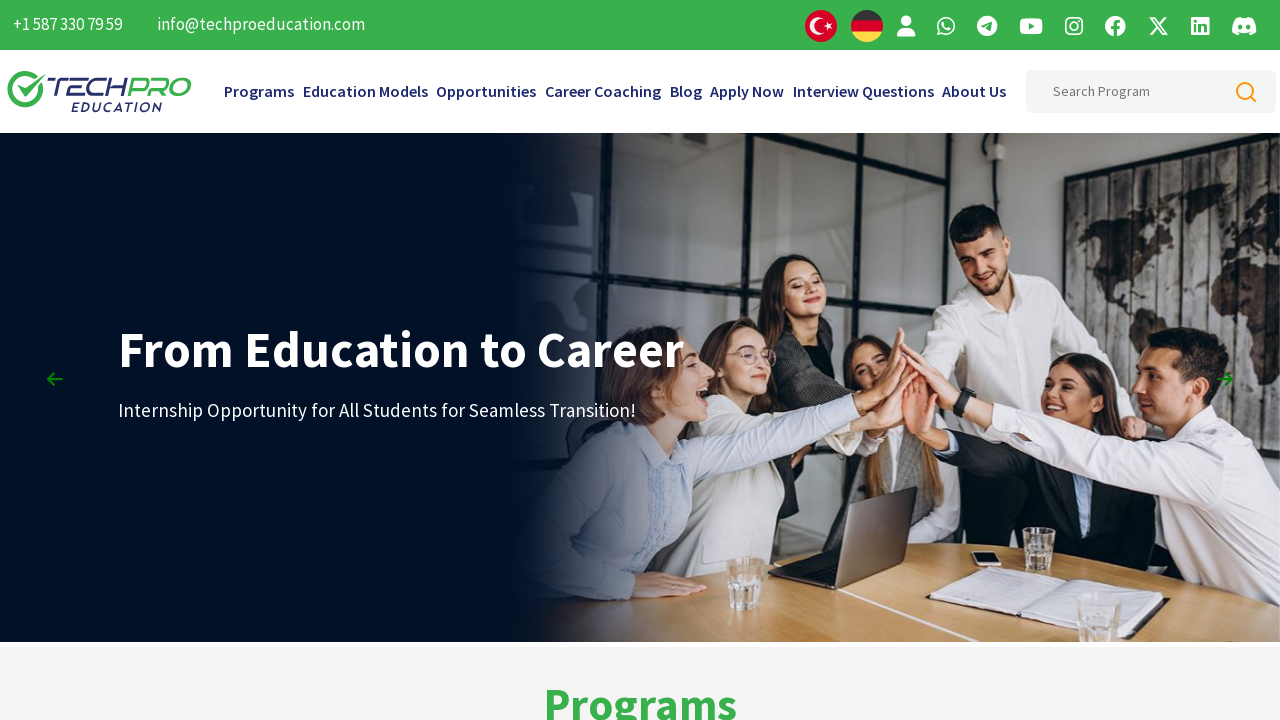